Tests dropdown menu functionality by clicking the dropdown button and selecting an option from the menu

Starting URL: http://formy-project.herokuapp.com/dropdown

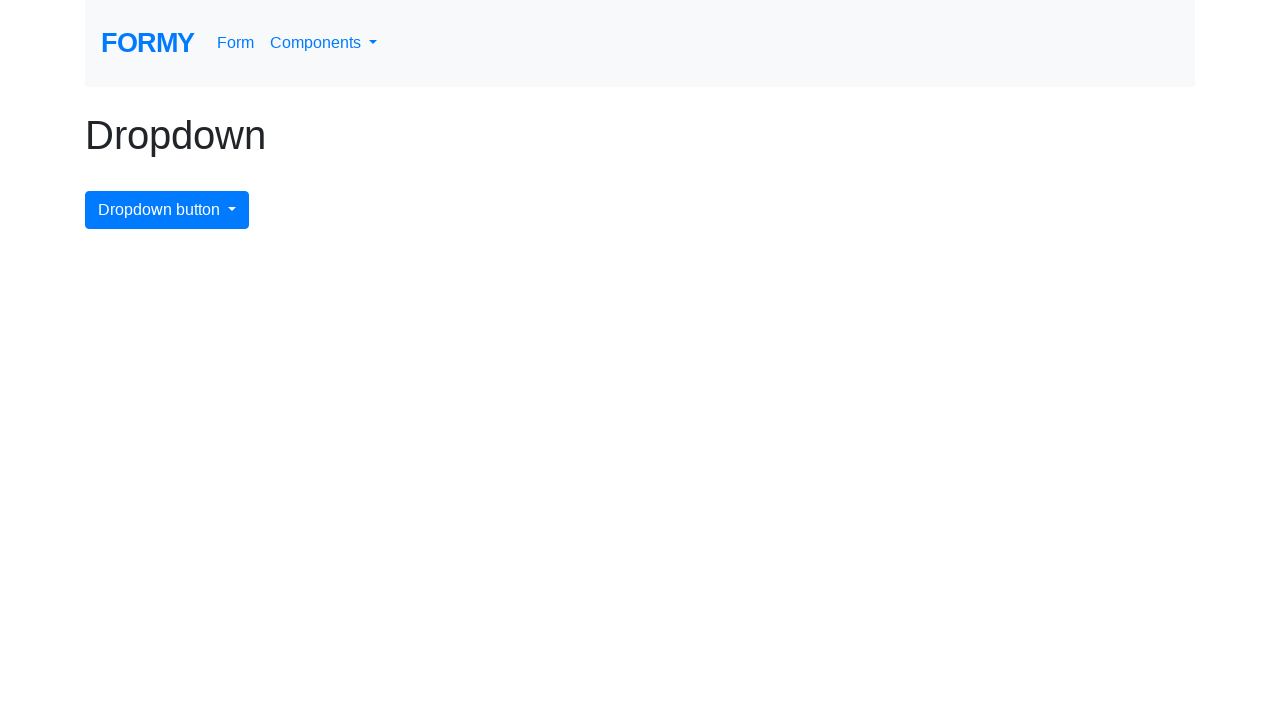

Clicked the dropdown menu button at (167, 210) on #dropdownMenuButton
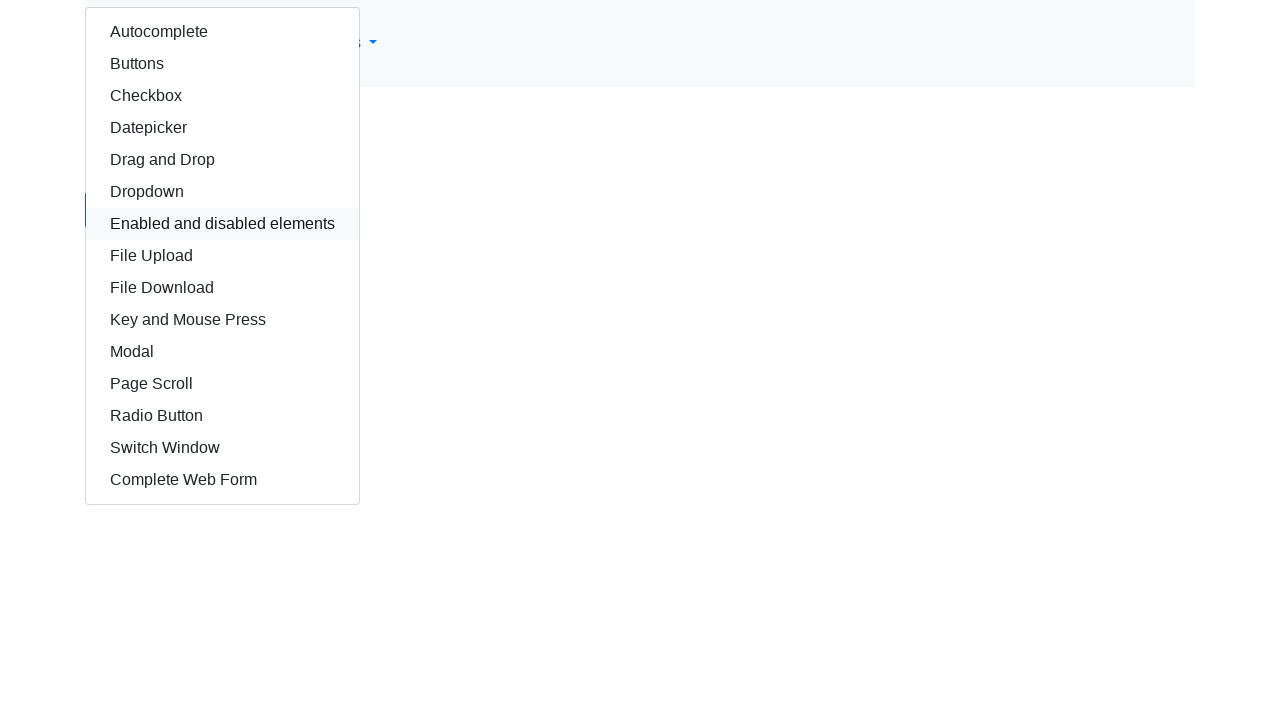

Selected the 6th option from the dropdown menu at (222, 192) on xpath=//html/body/div/div/div/a[6]
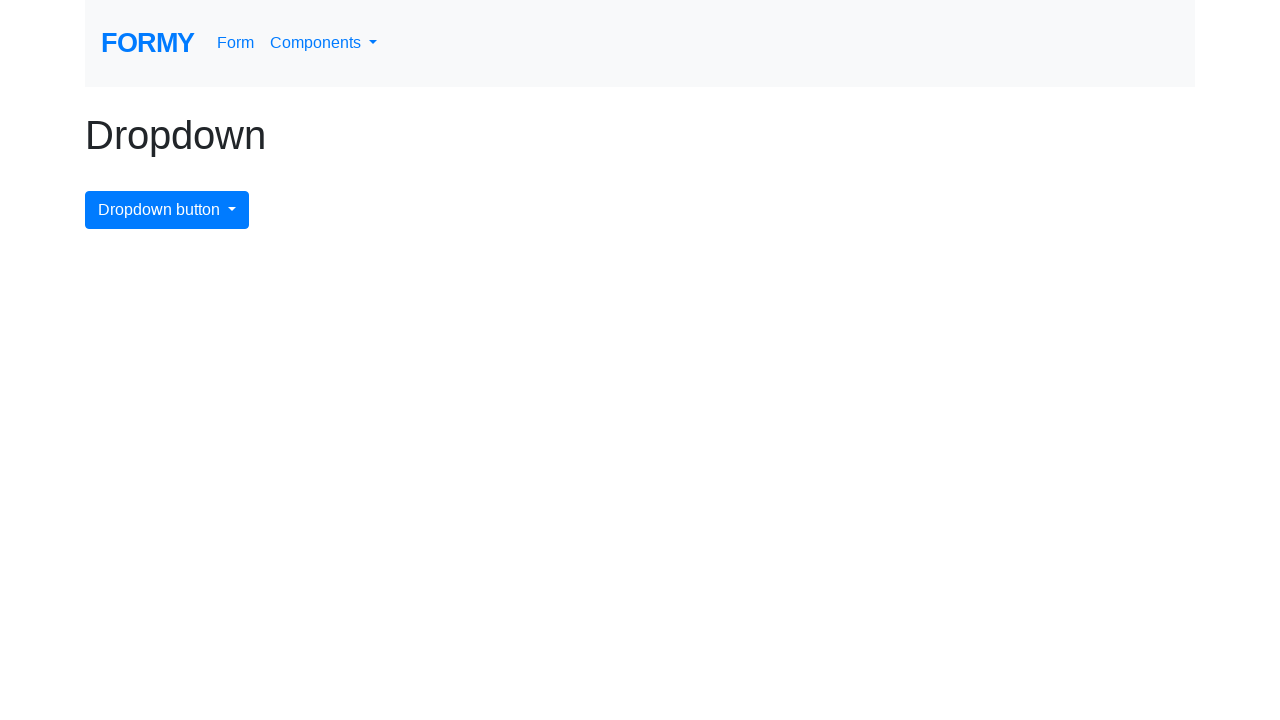

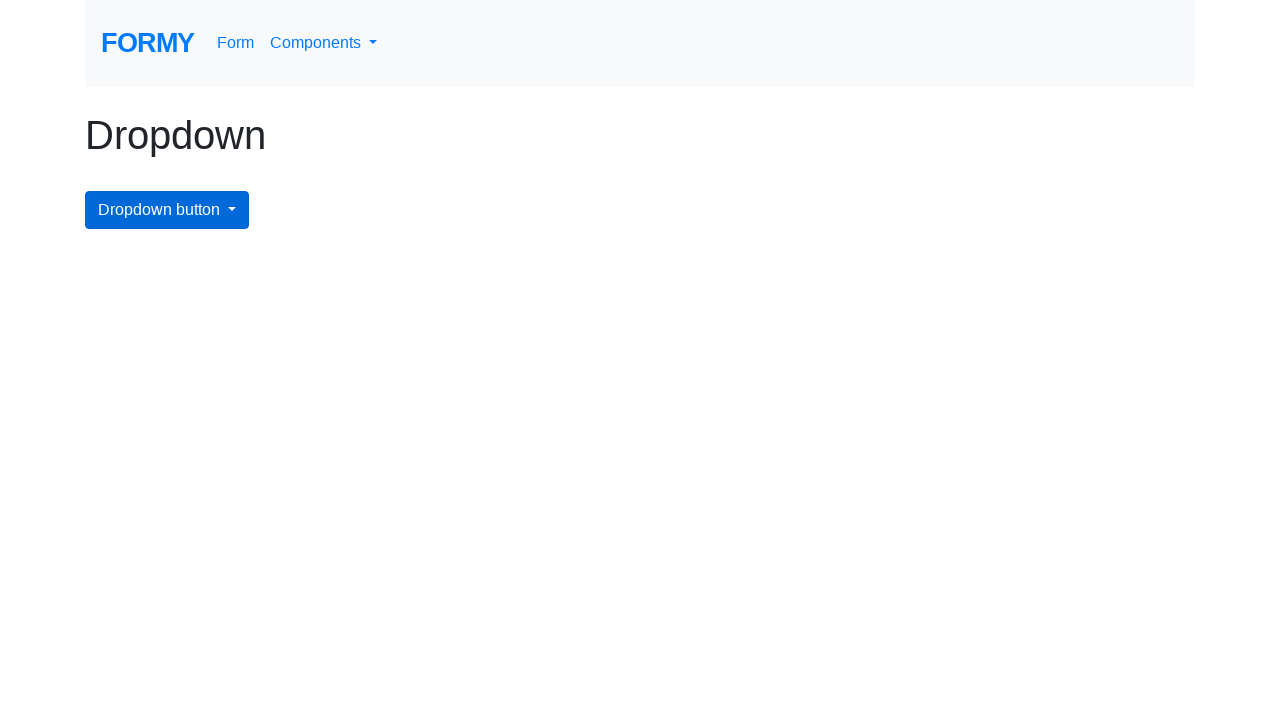